Navigates to The Testing World website and maximizes the browser window to verify the page loads correctly

Starting URL: http://www.thetestingworld.com/testings

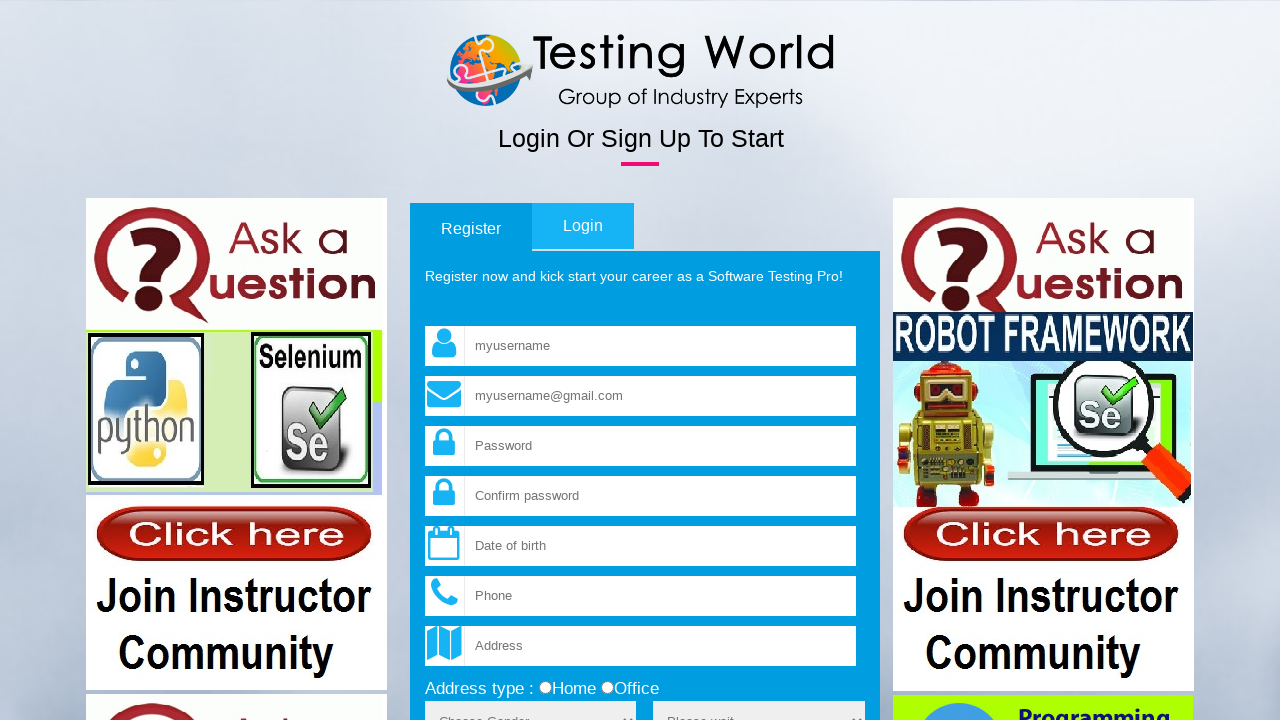

Maximized browser window to 1920x1080
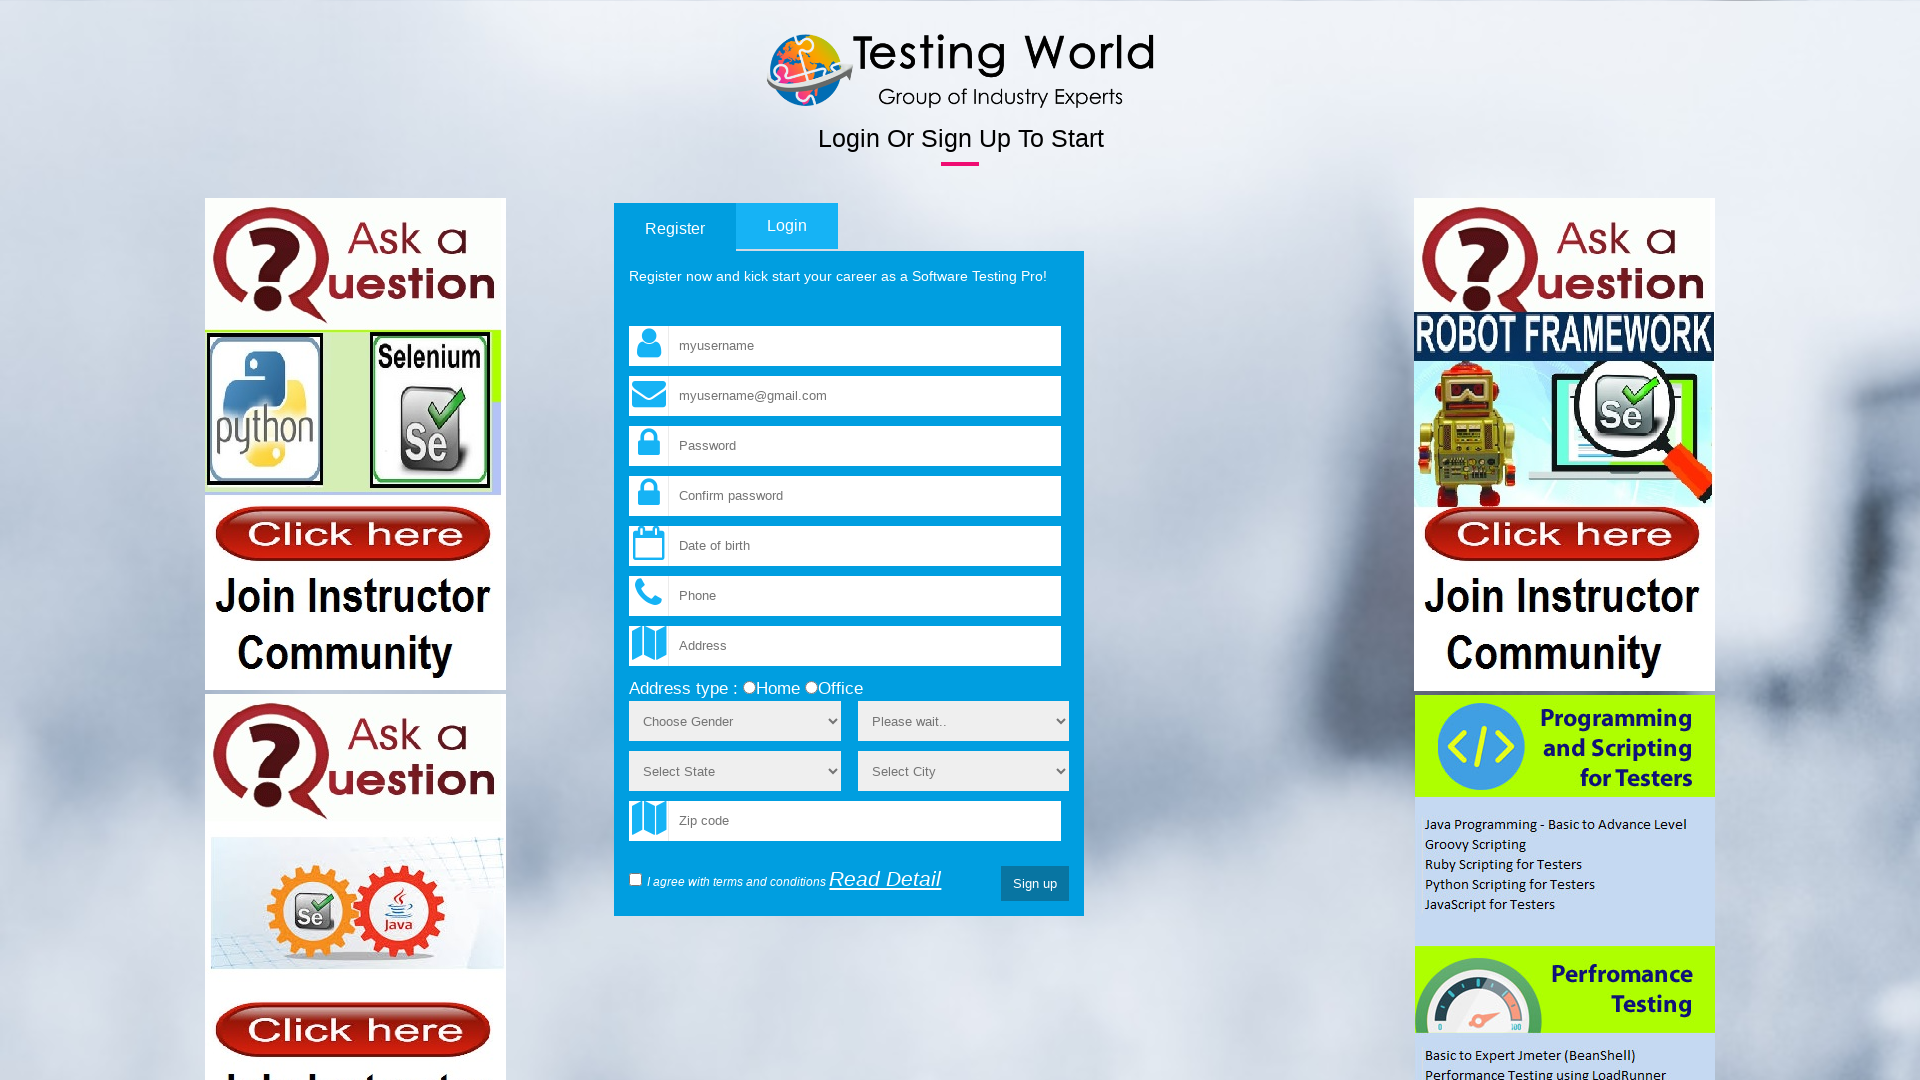

Verified page fully loaded on The Testing World website
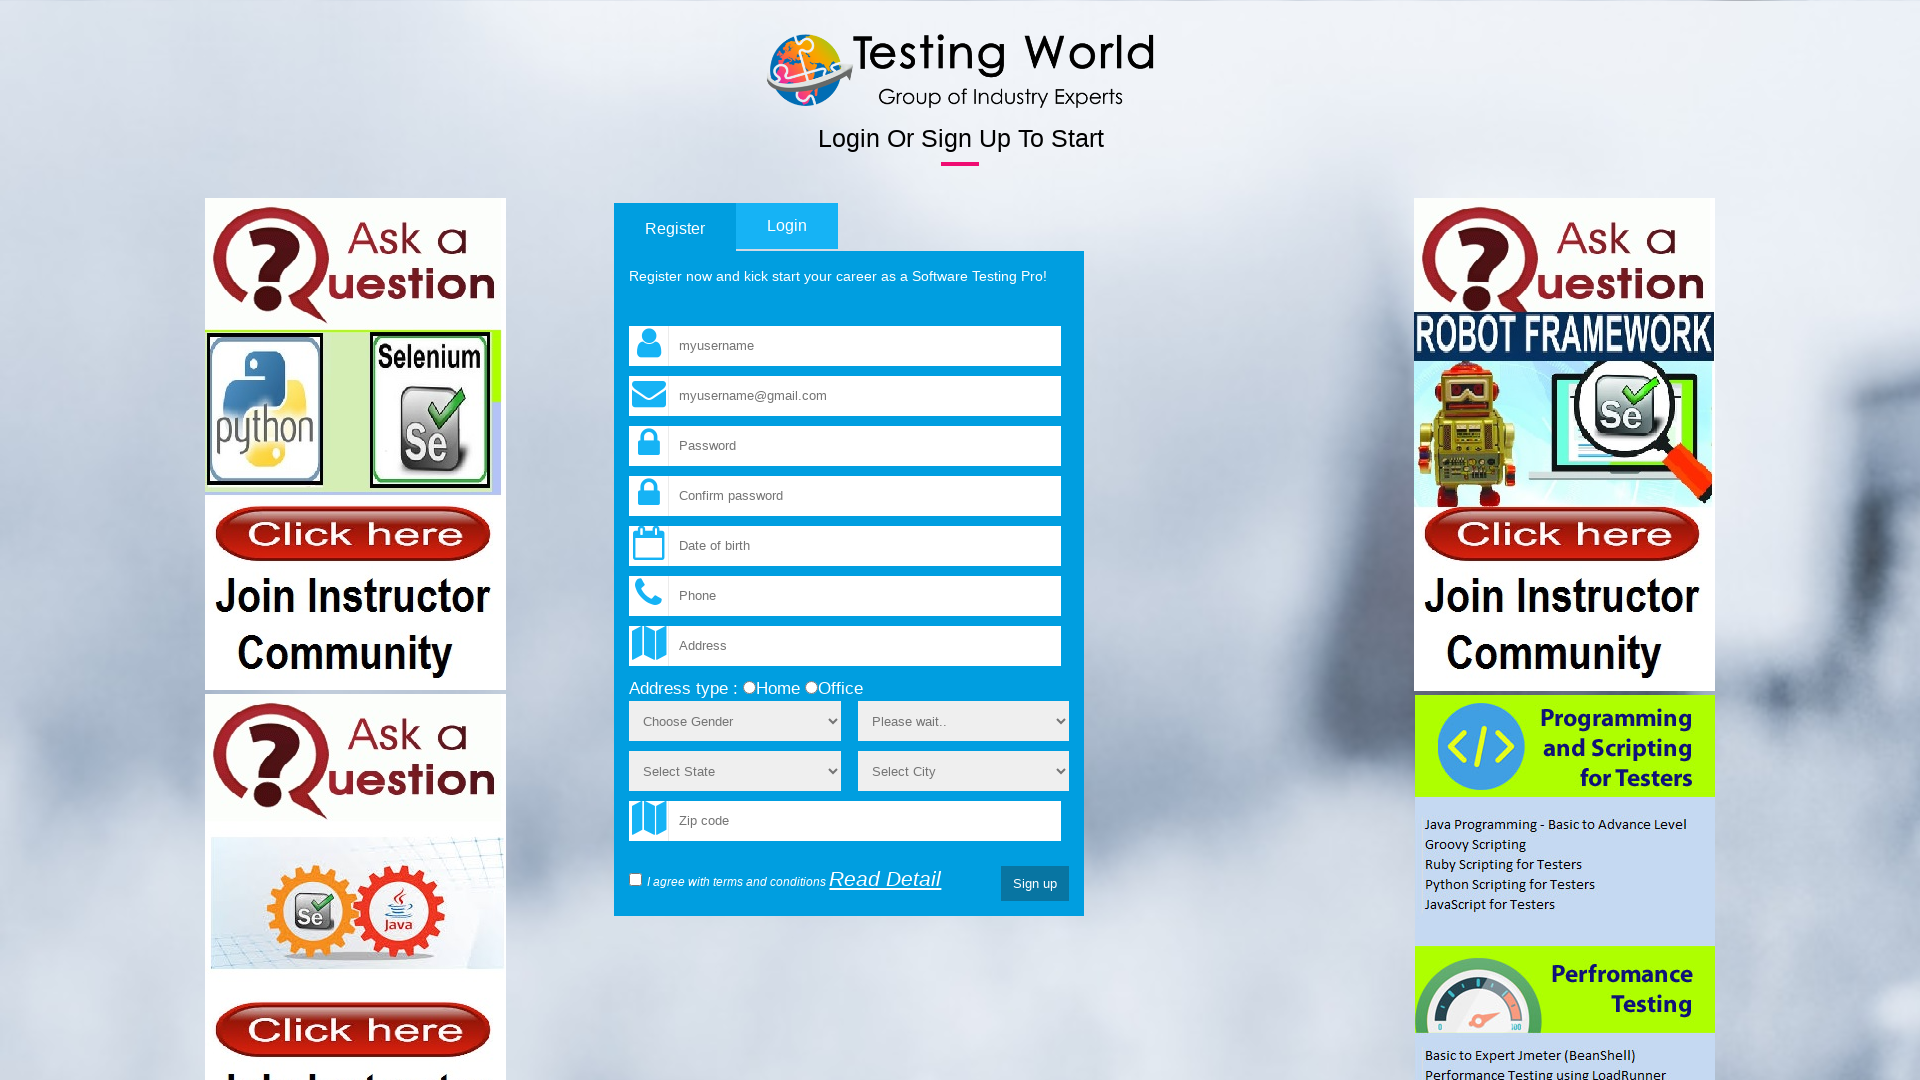

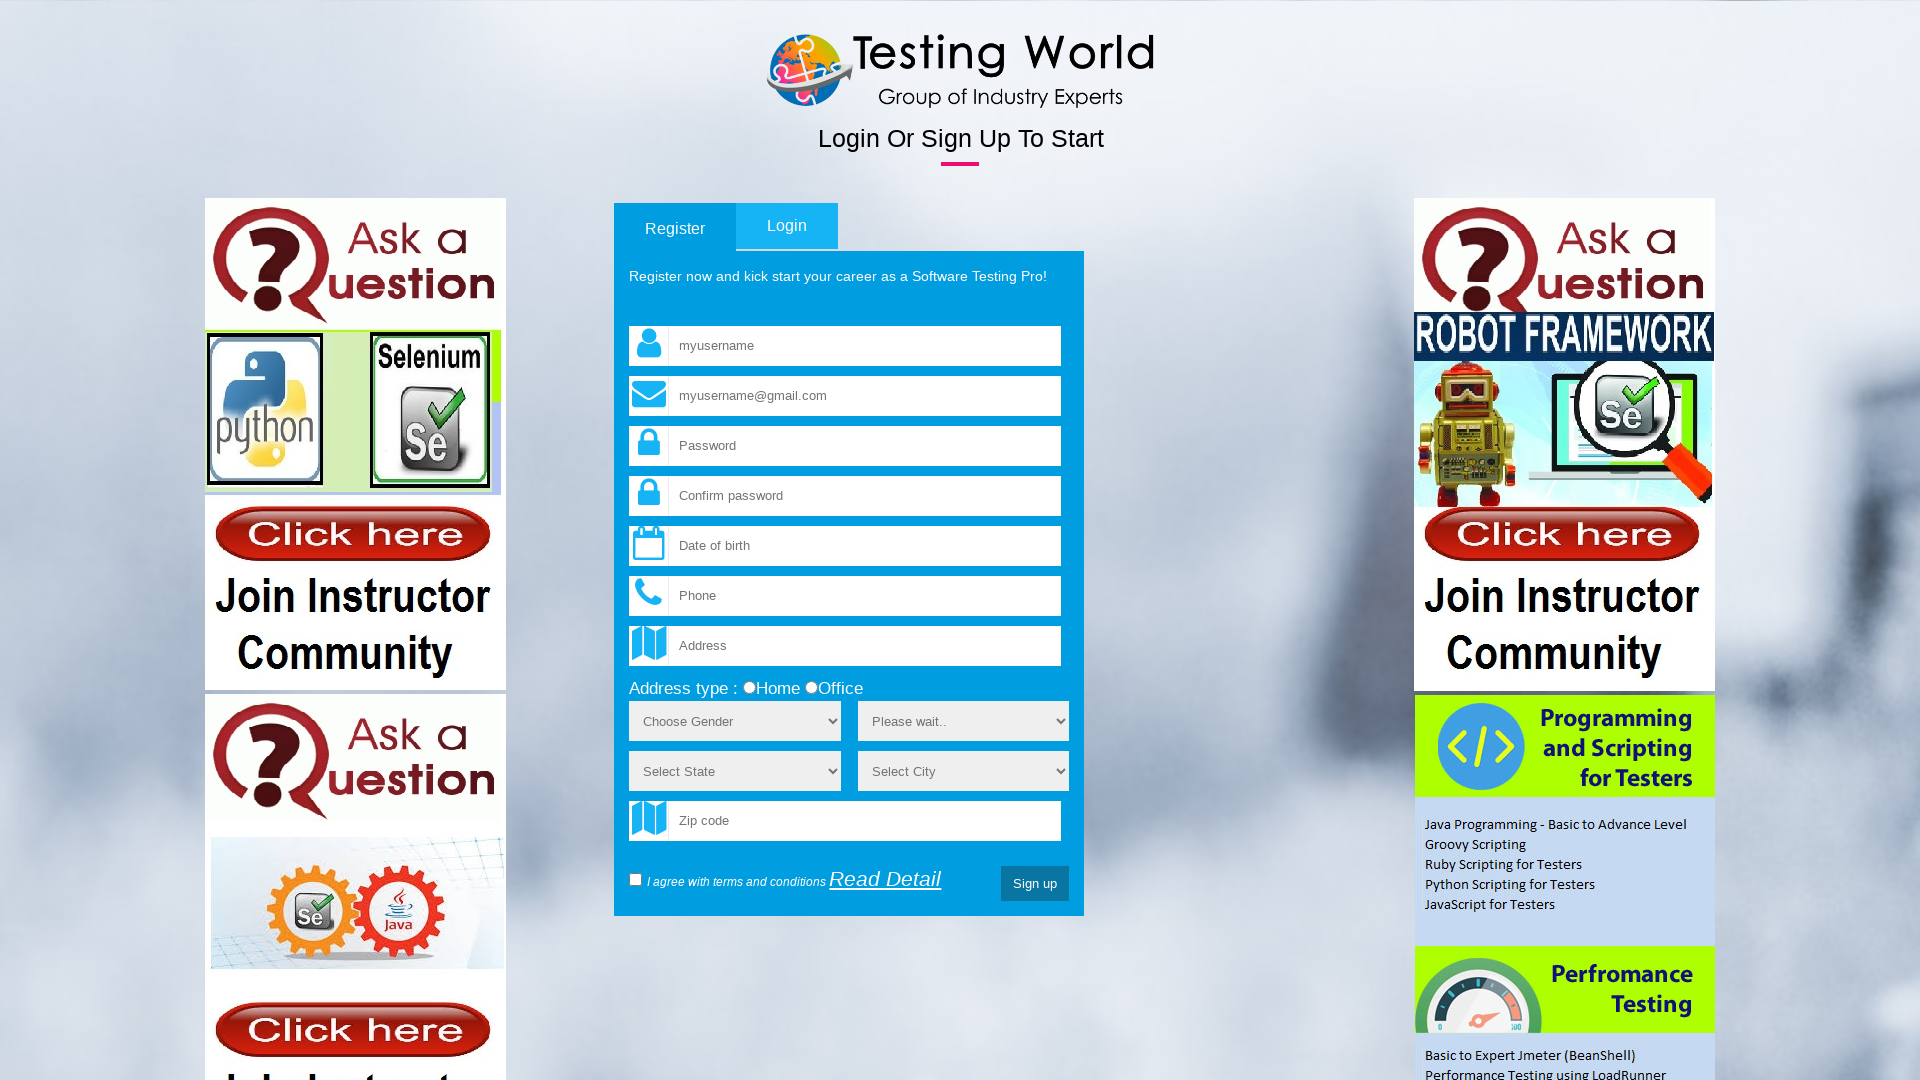